Tests alert handling functionality by clicking on the prompt alert option, entering text into the prompt, and accepting it

Starting URL: https://demo.automationtesting.in/Alerts.html

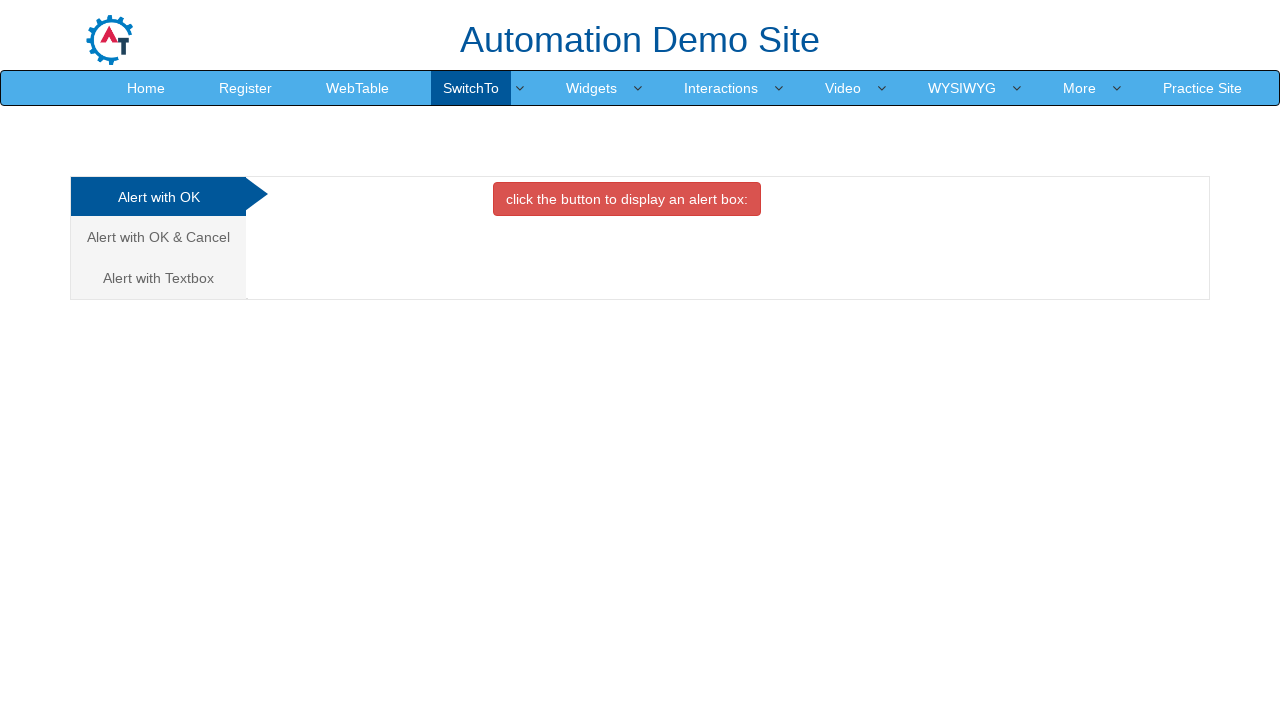

Clicked on 'Alert with Textbox' tab at (158, 278) on xpath=//a[normalize-space()='Alert with Textbox']
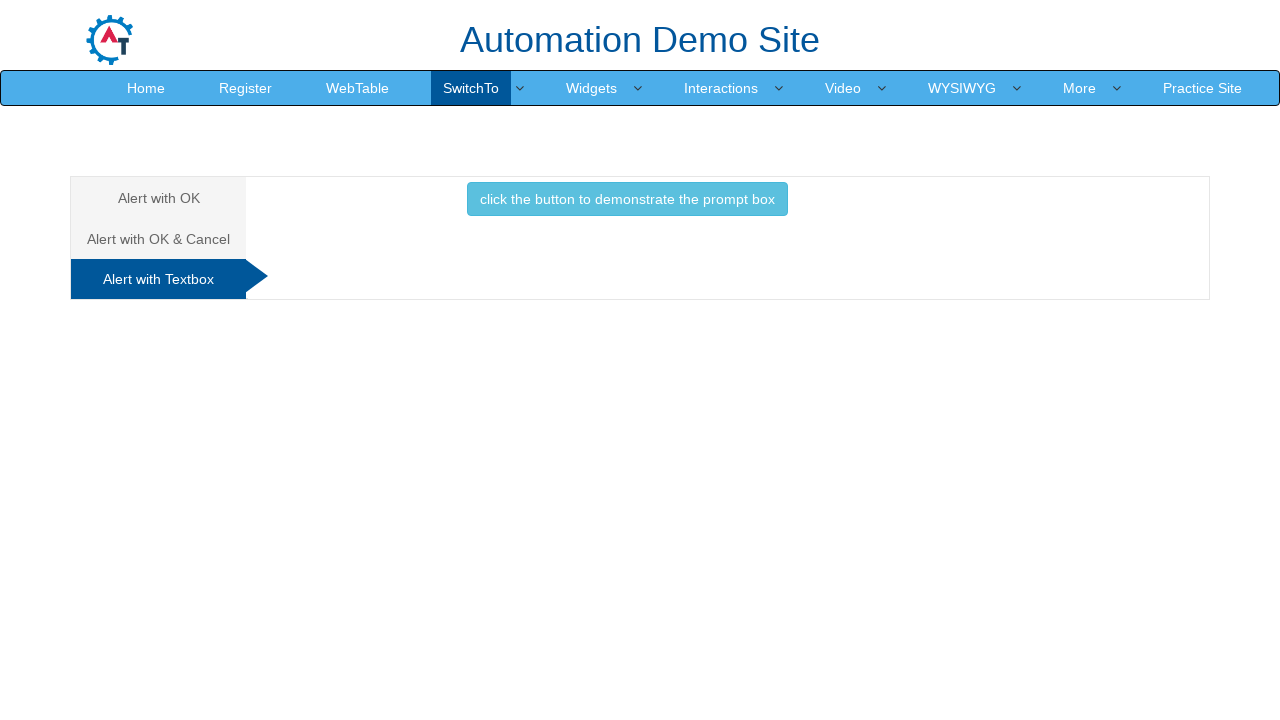

Clicked button to trigger prompt box at (627, 199) on xpath=//button[normalize-space()='click the button to demonstrate the prompt box
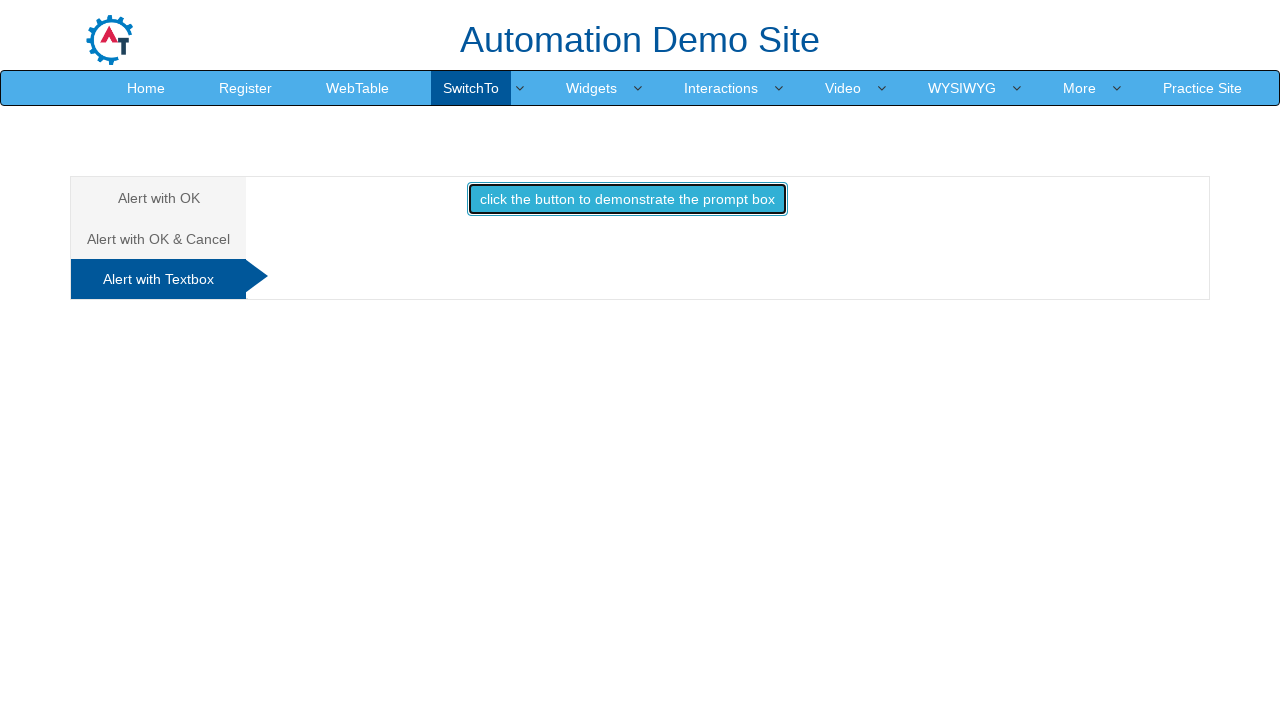

Set up dialog handler to accept prompt with text 'java'
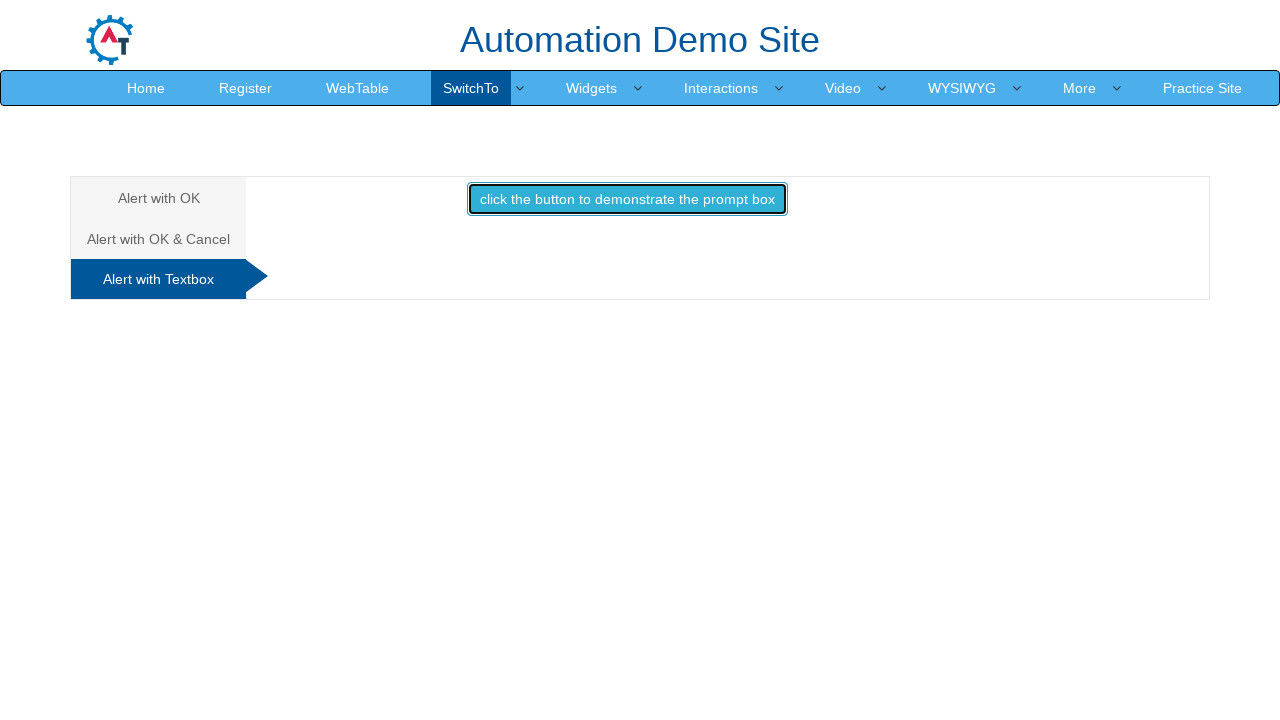

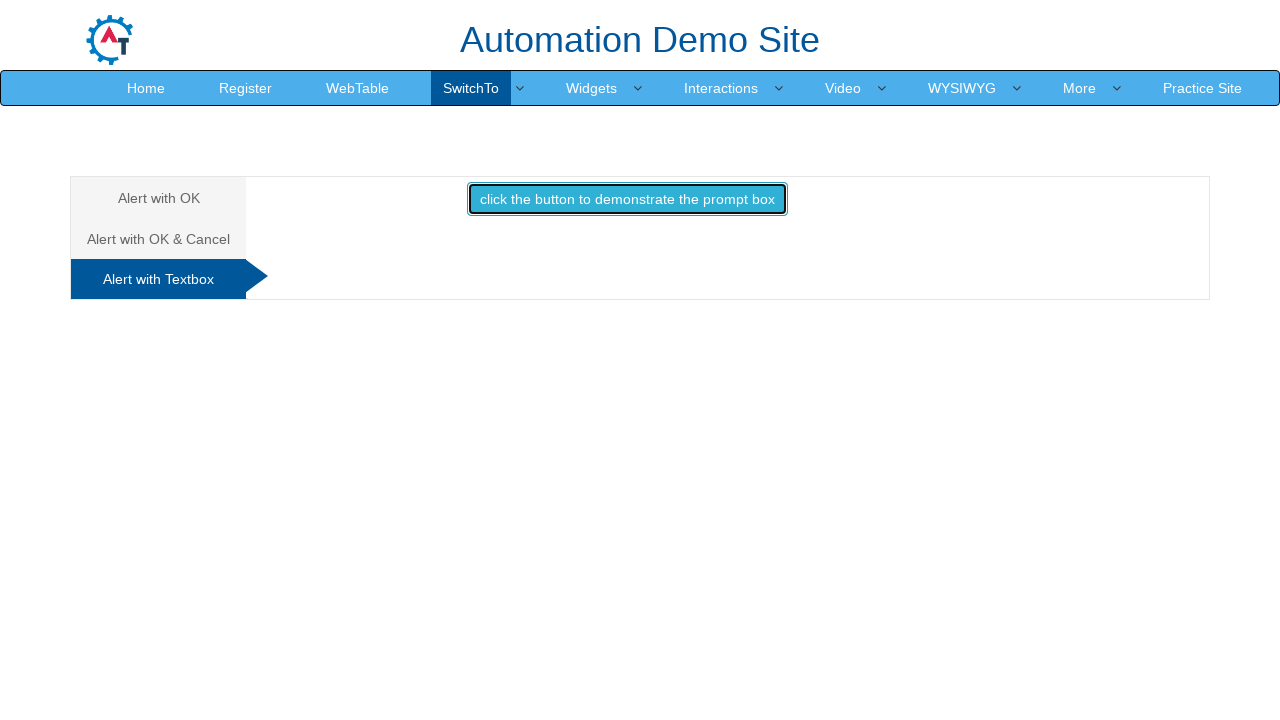